Tests the word counter functionality by entering text into the text area and verifying that word count, character count, and word density information are displayed.

Starting URL: https://wordcounter.net/

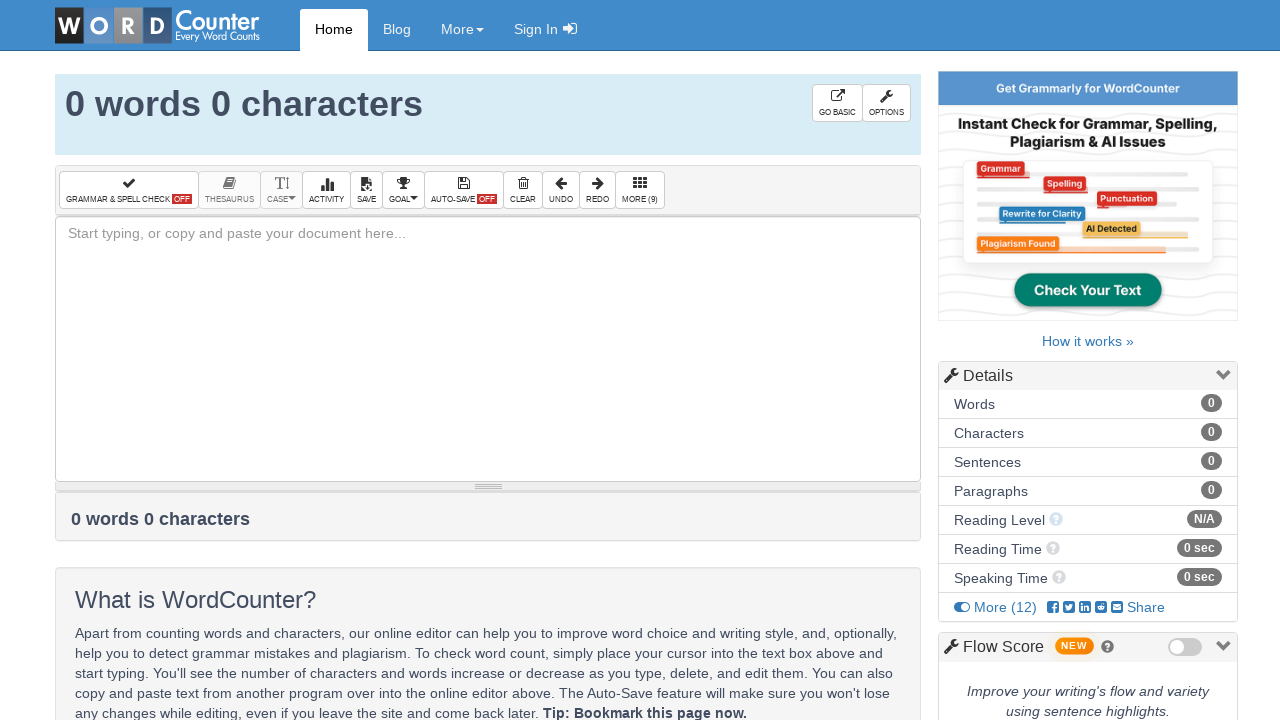

Page loaded with networkidle state
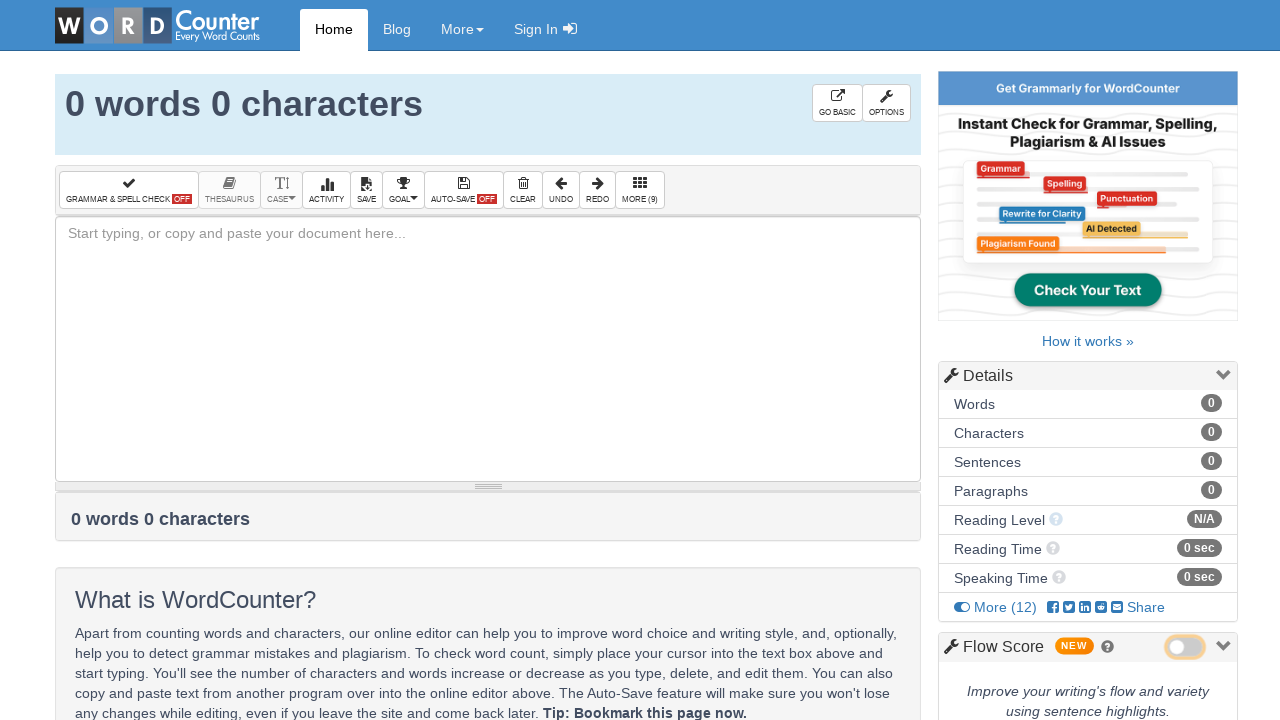

Entered sample text into text area on textarea[id="box"]
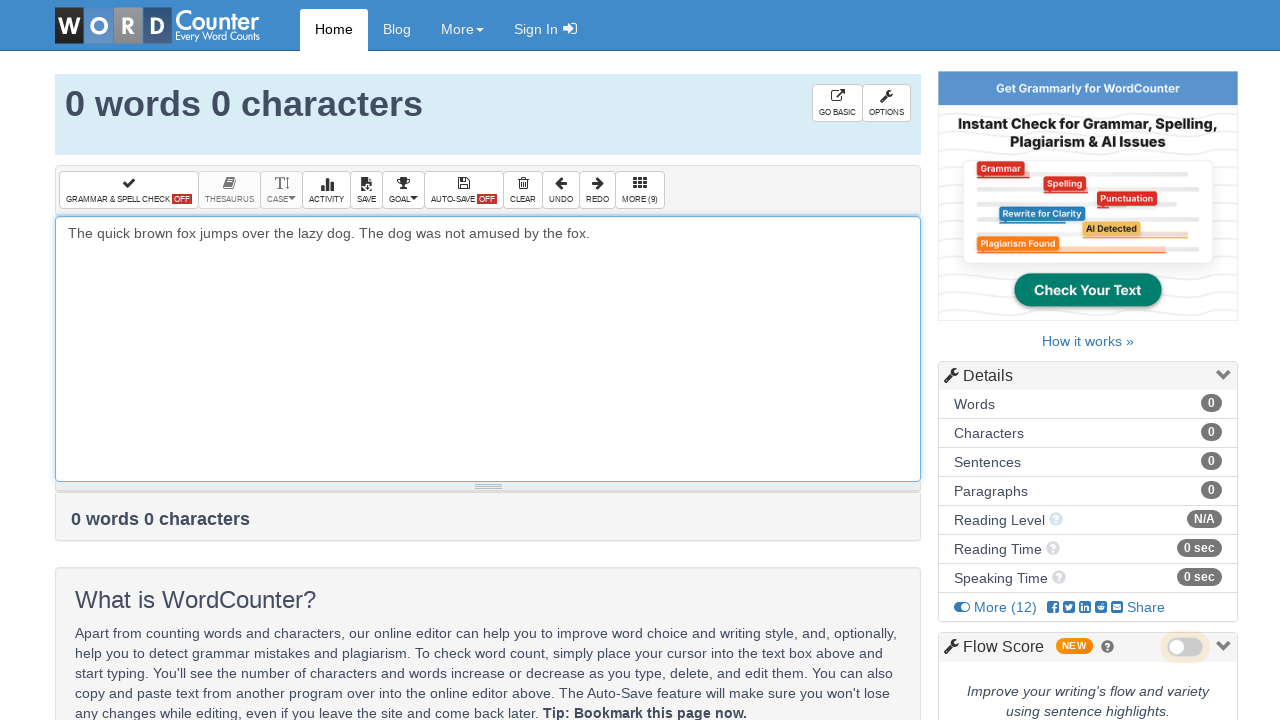

Clicked word count element to trigger update at (1208, 403) on span[id="word_count"]
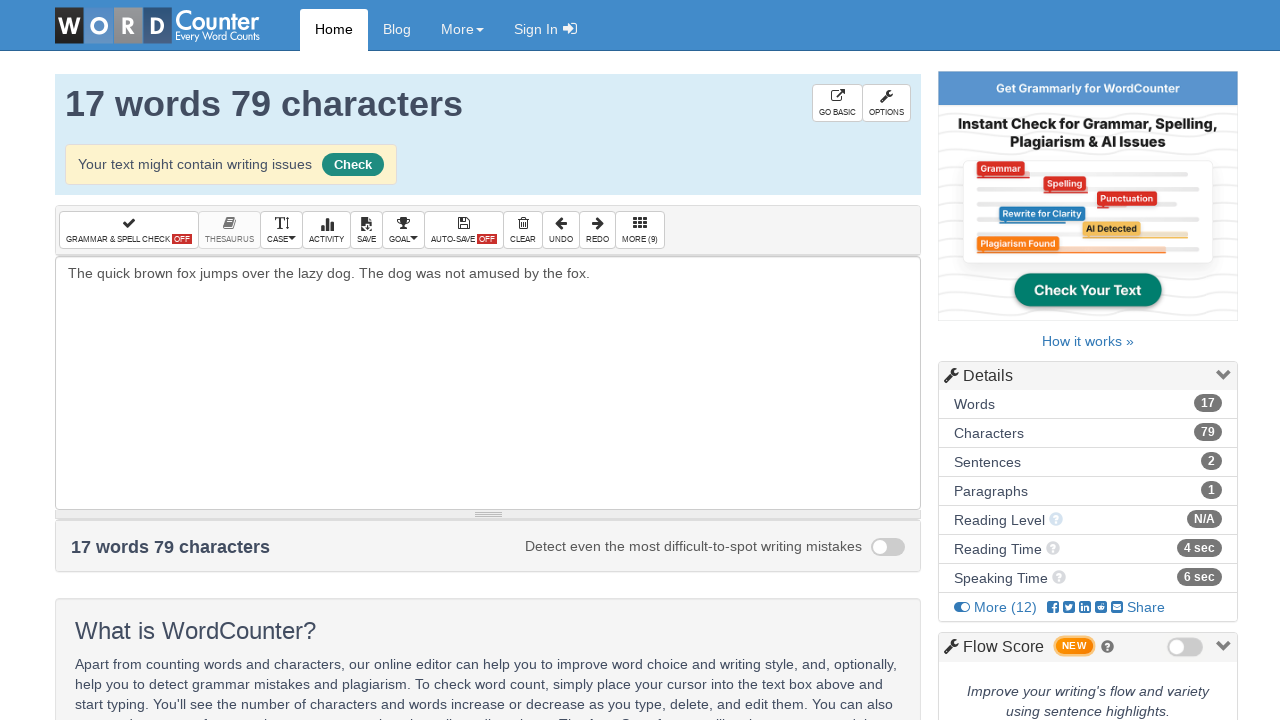

Word count element is visible
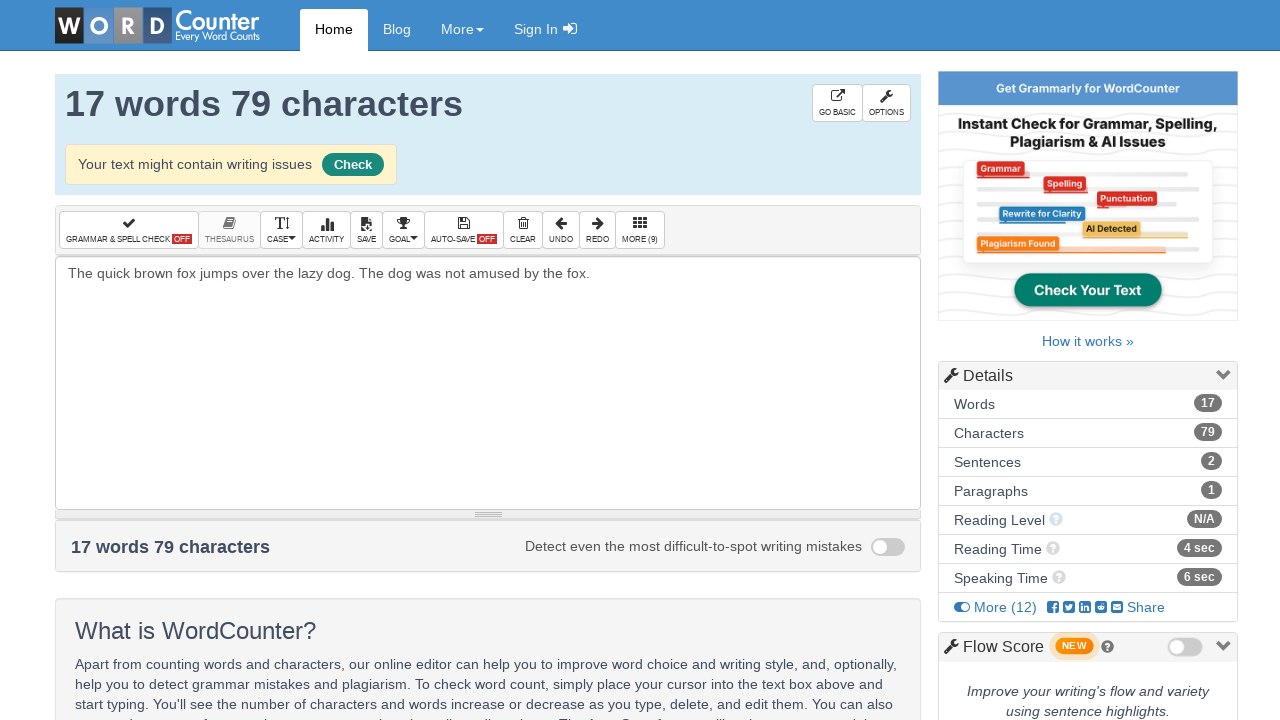

Character count element is visible
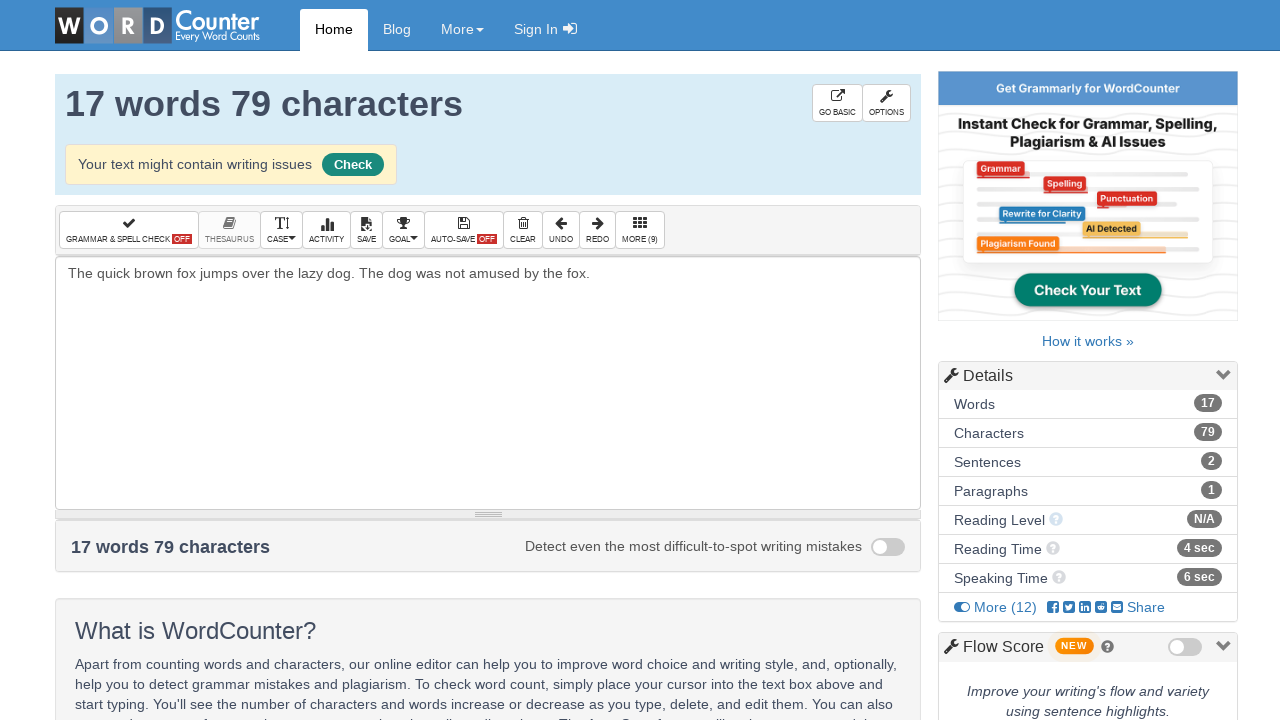

Word density section with word elements is visible
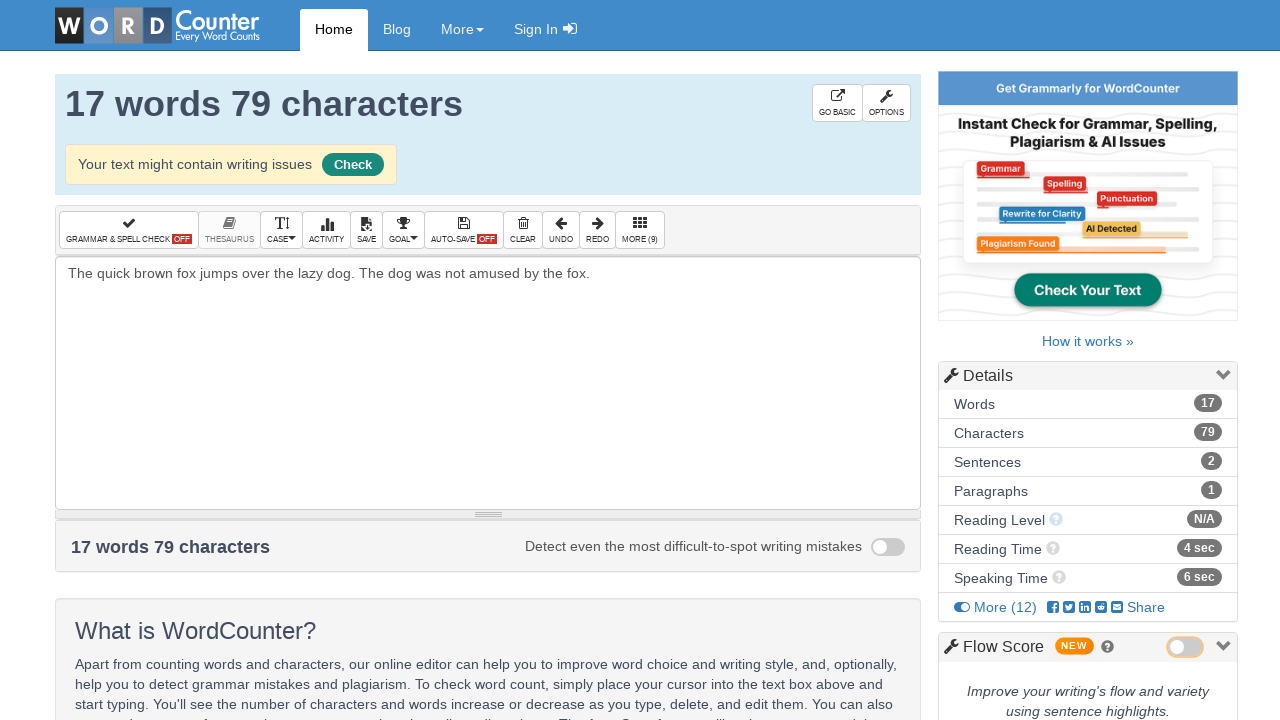

Word density badges are visible
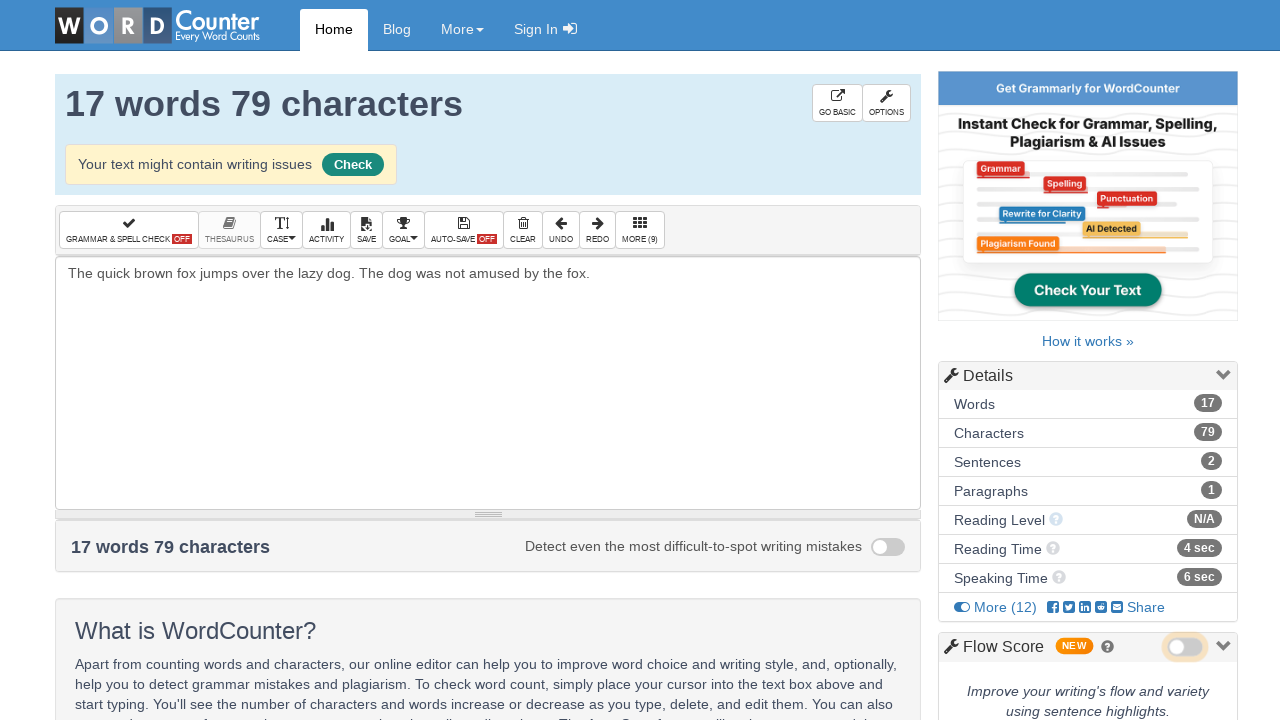

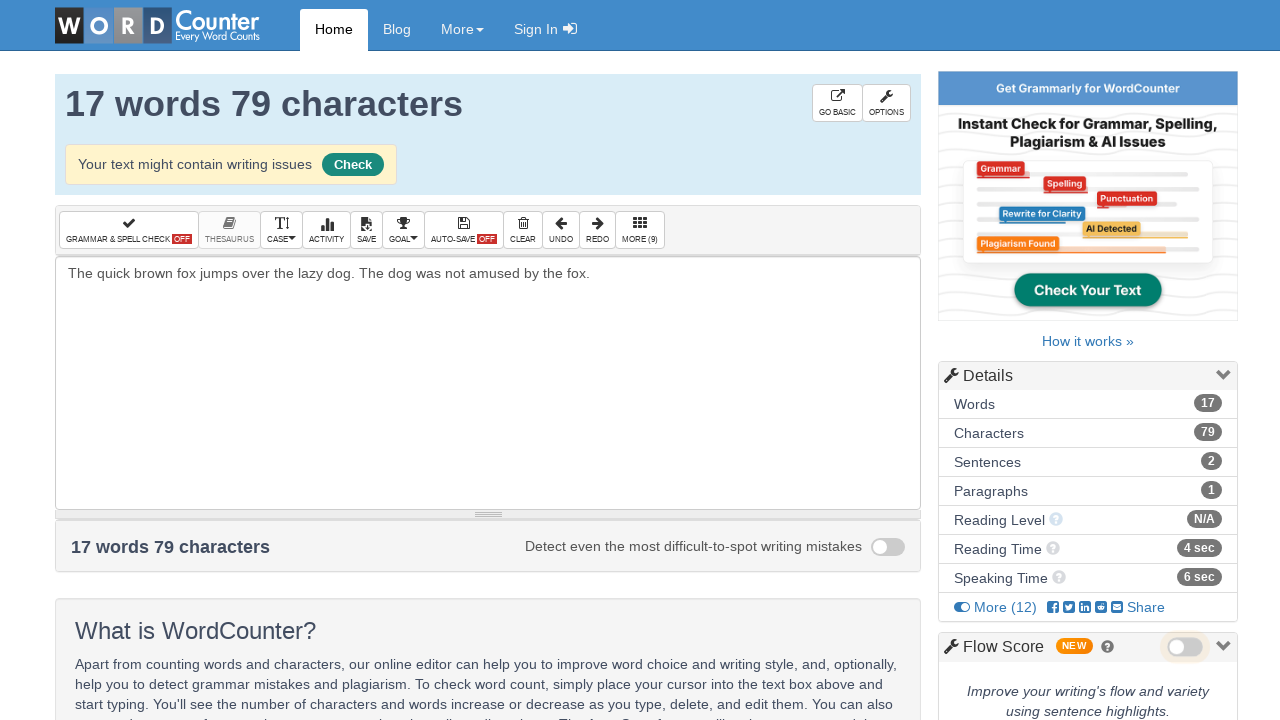